Tests dynamic checkbox controls by toggling checkbox visibility, waiting for it to disappear and reappear, then clicking to select it

Starting URL: https://training-support.net/webelements/dynamic-controls

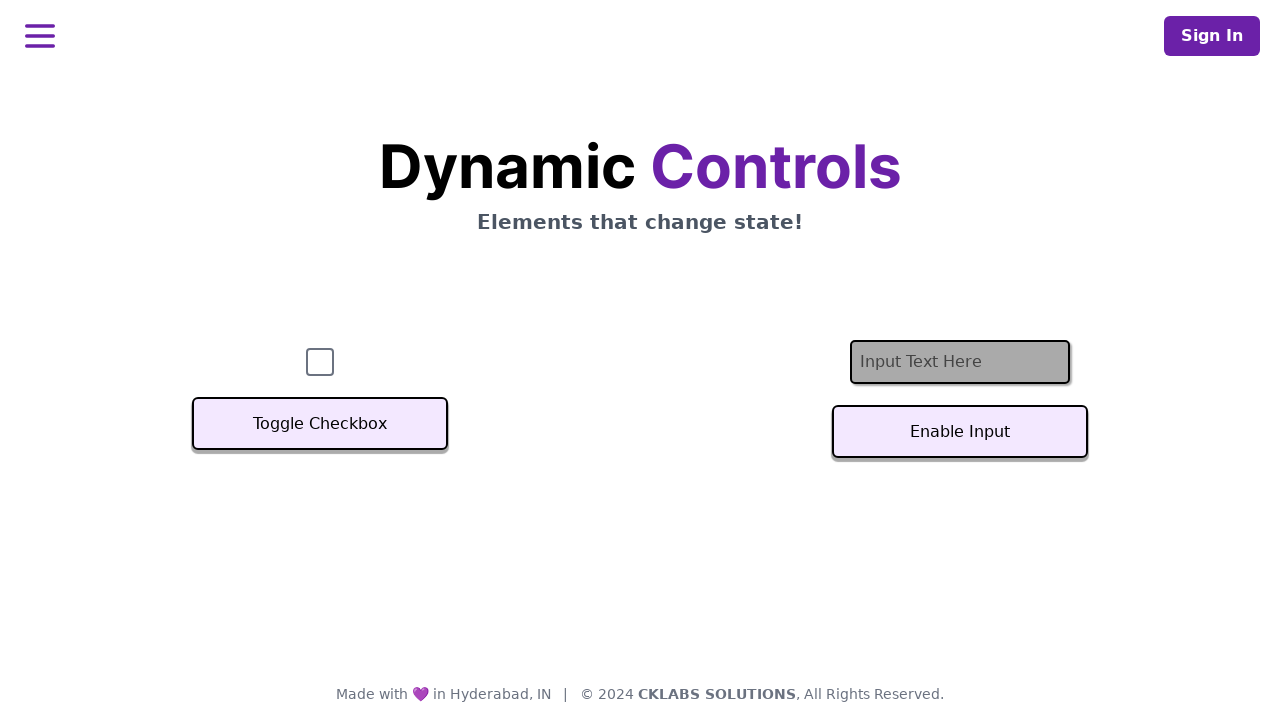

Navigated to dynamic controls page
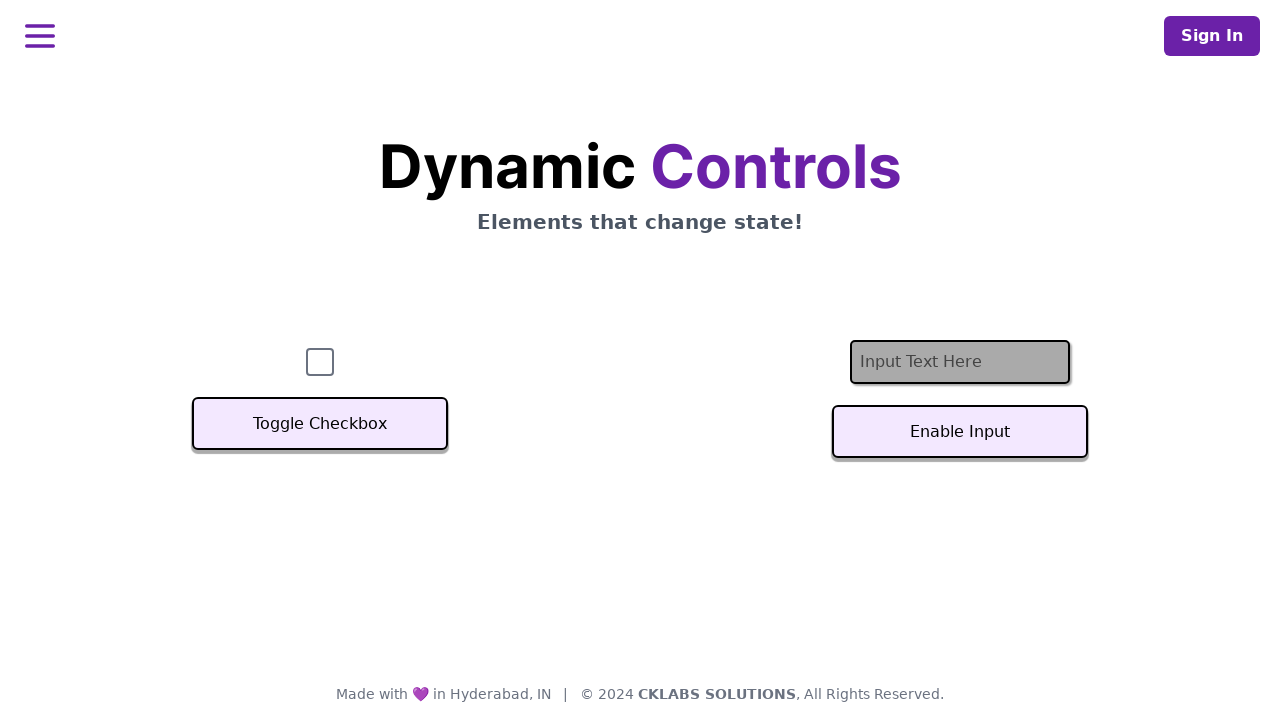

Checkbox is visible on page load
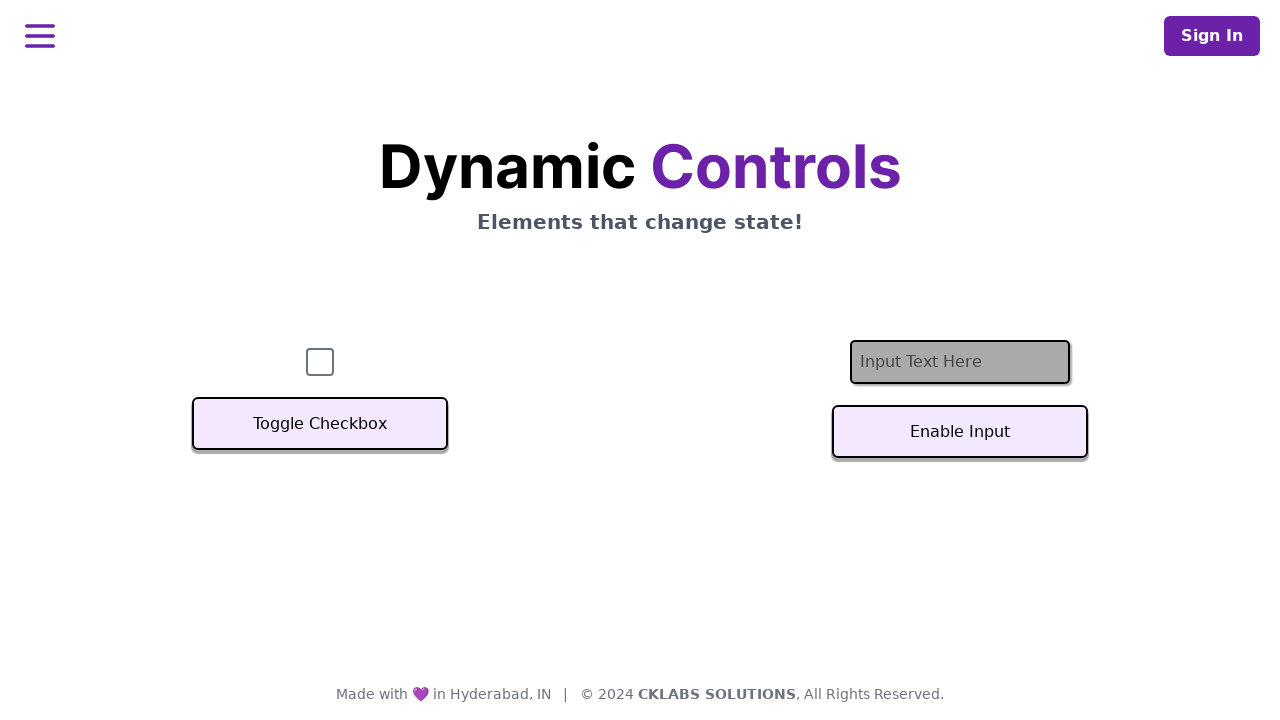

Clicked toggle button to hide checkbox at (320, 424) on xpath=//button[text()='Toggle Checkbox']
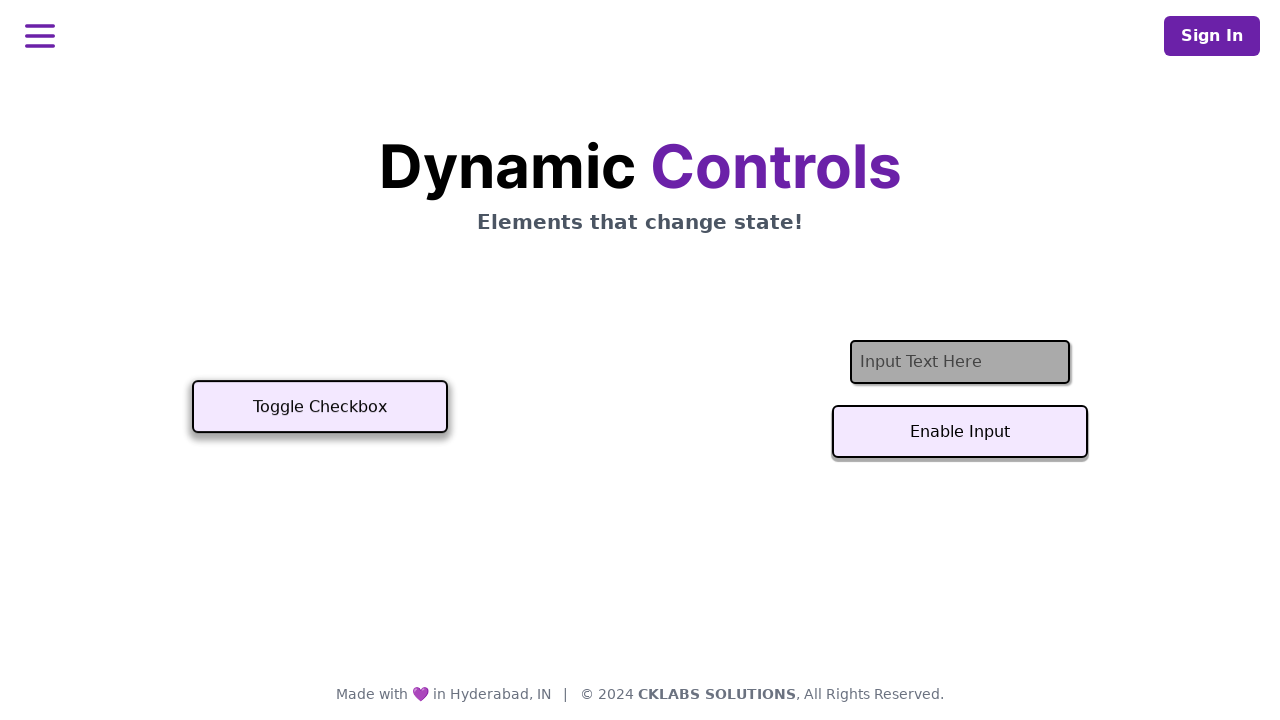

Checkbox disappeared after toggle
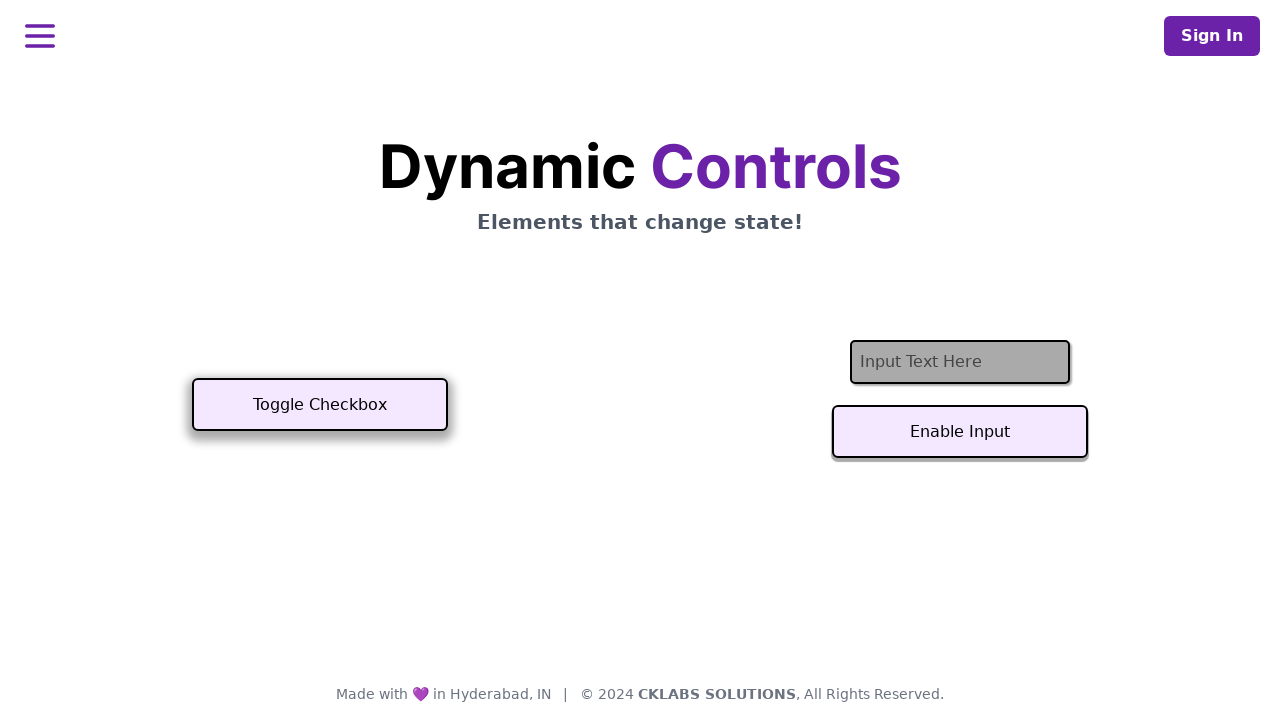

Clicked toggle button to show checkbox again at (320, 405) on xpath=//button[text()='Toggle Checkbox']
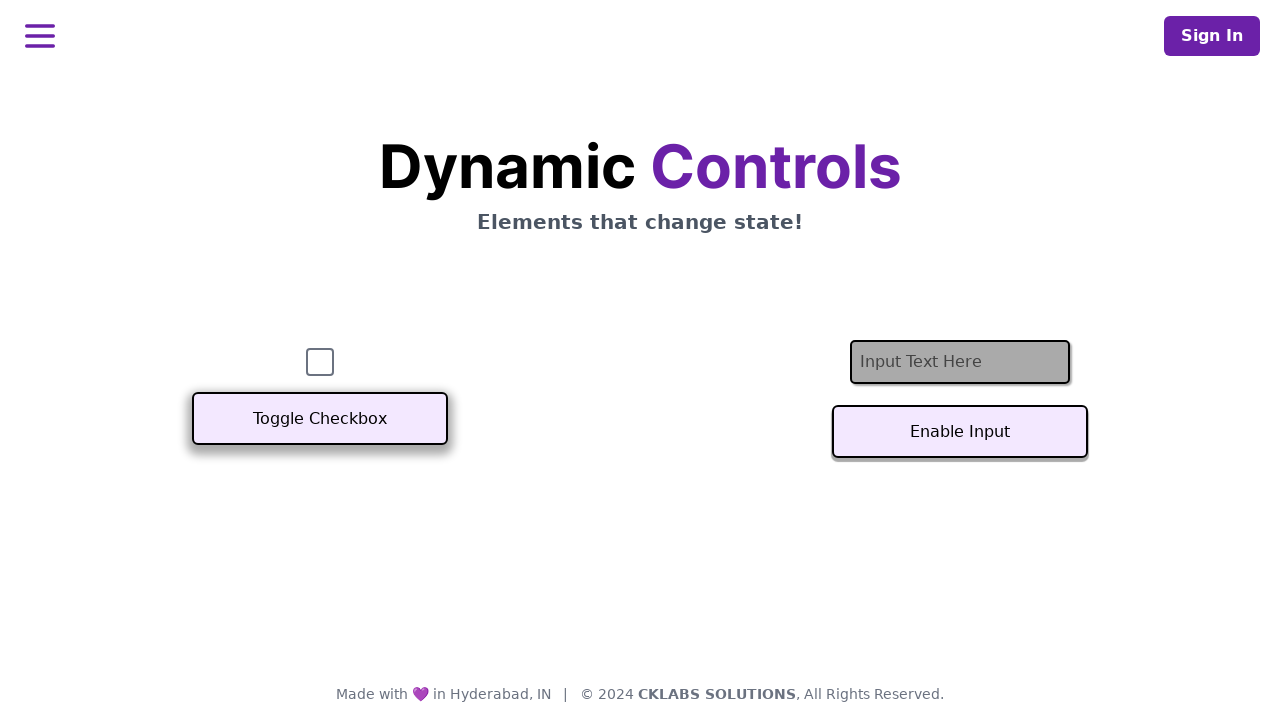

Checkbox reappeared on page
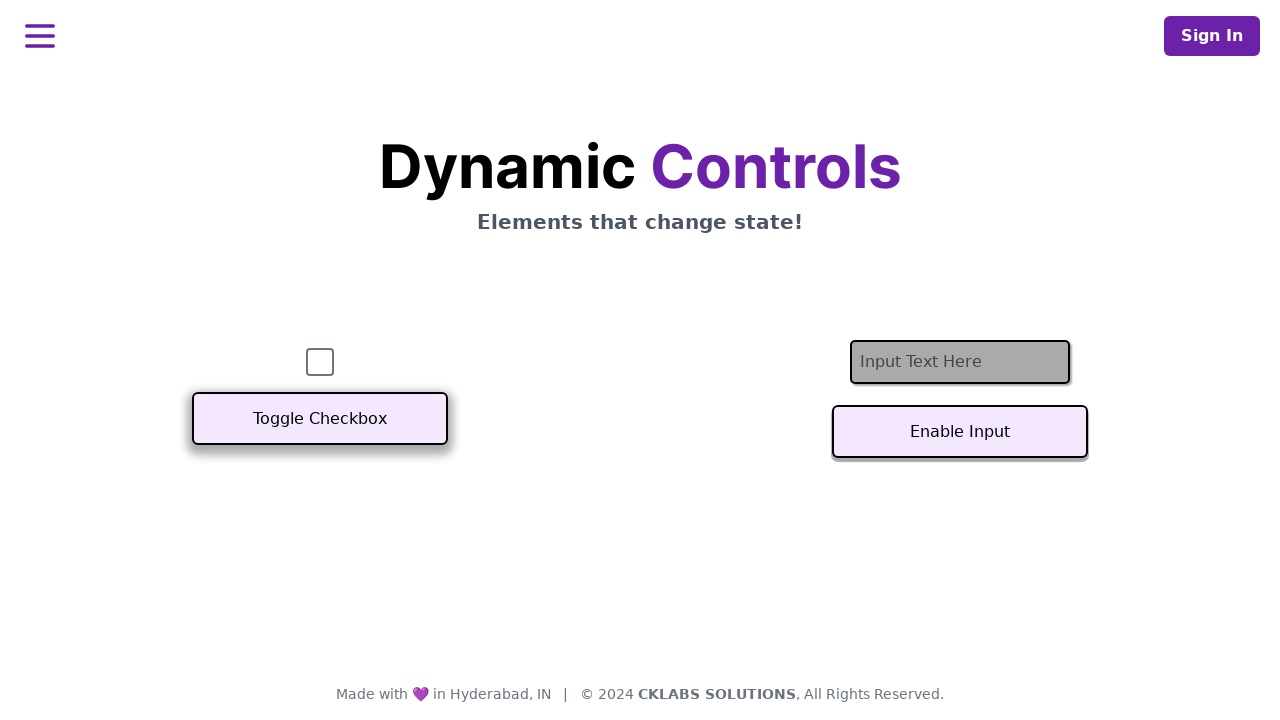

Clicked checkbox to select it at (320, 362) on #checkbox
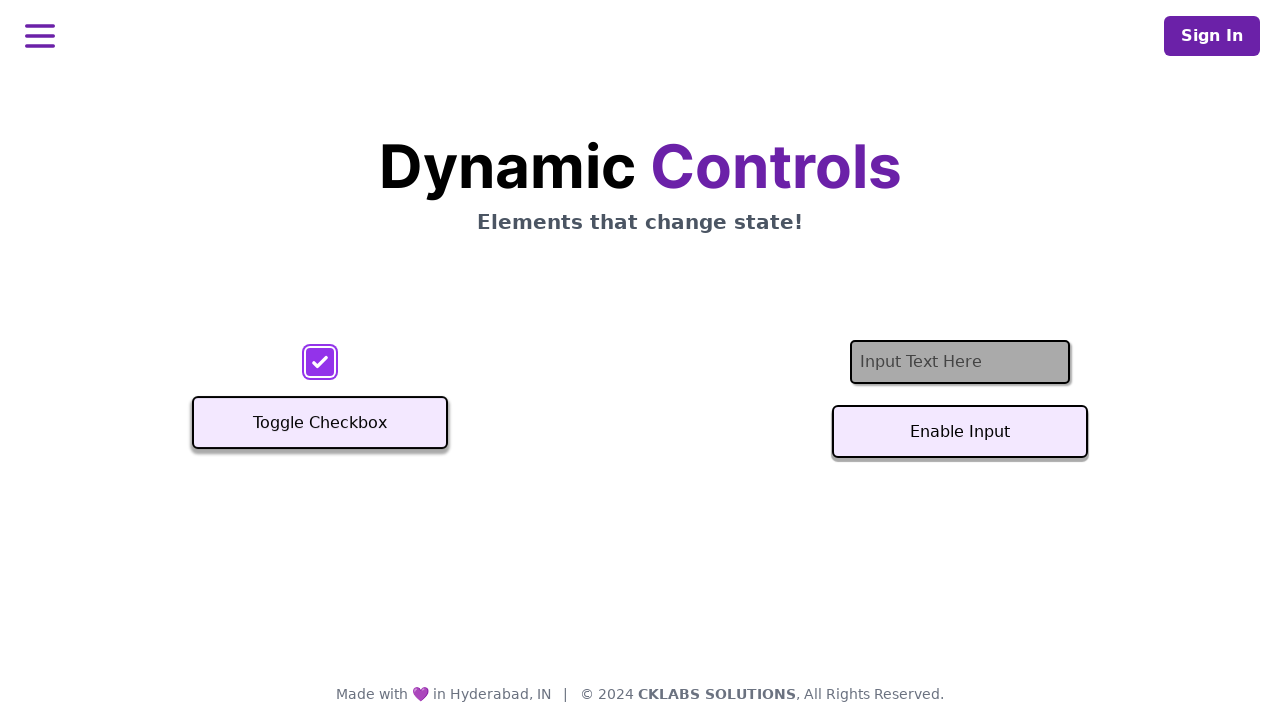

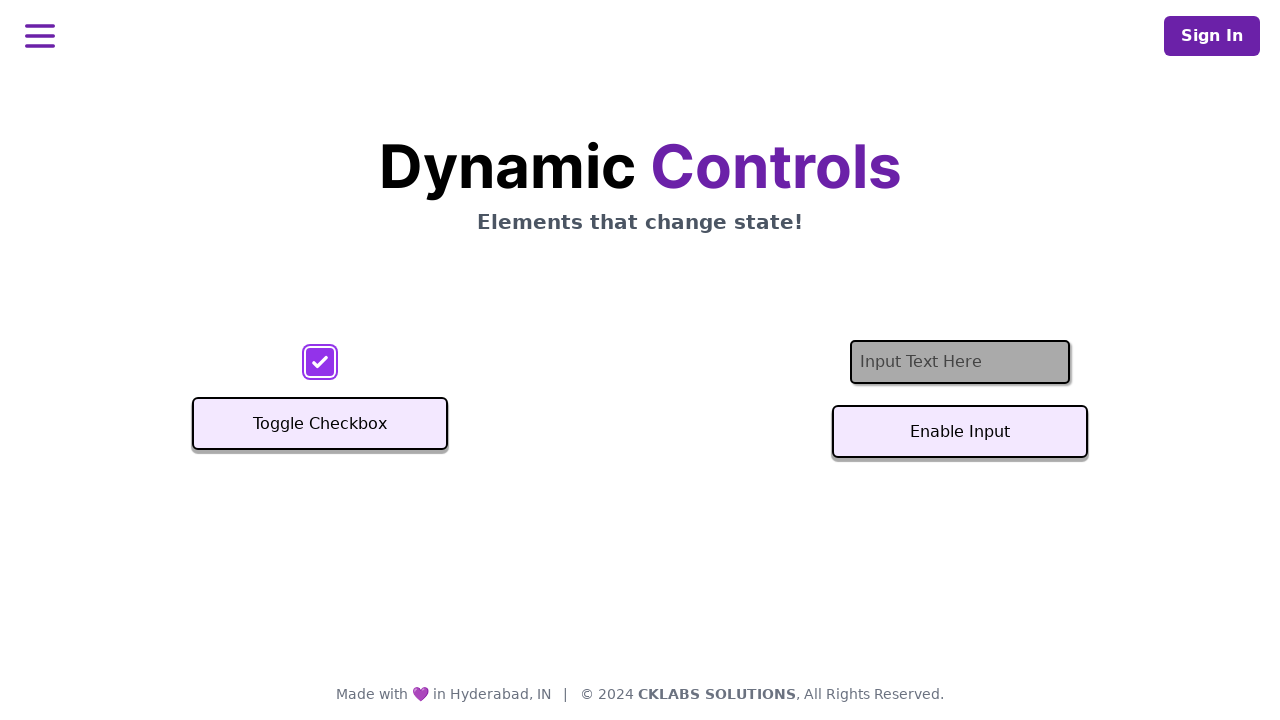